Tests sorting the Due column in ascending order using CSS pseudo-class selectors on table1, then verifies the numeric values are properly sorted

Starting URL: http://the-internet.herokuapp.com/tables

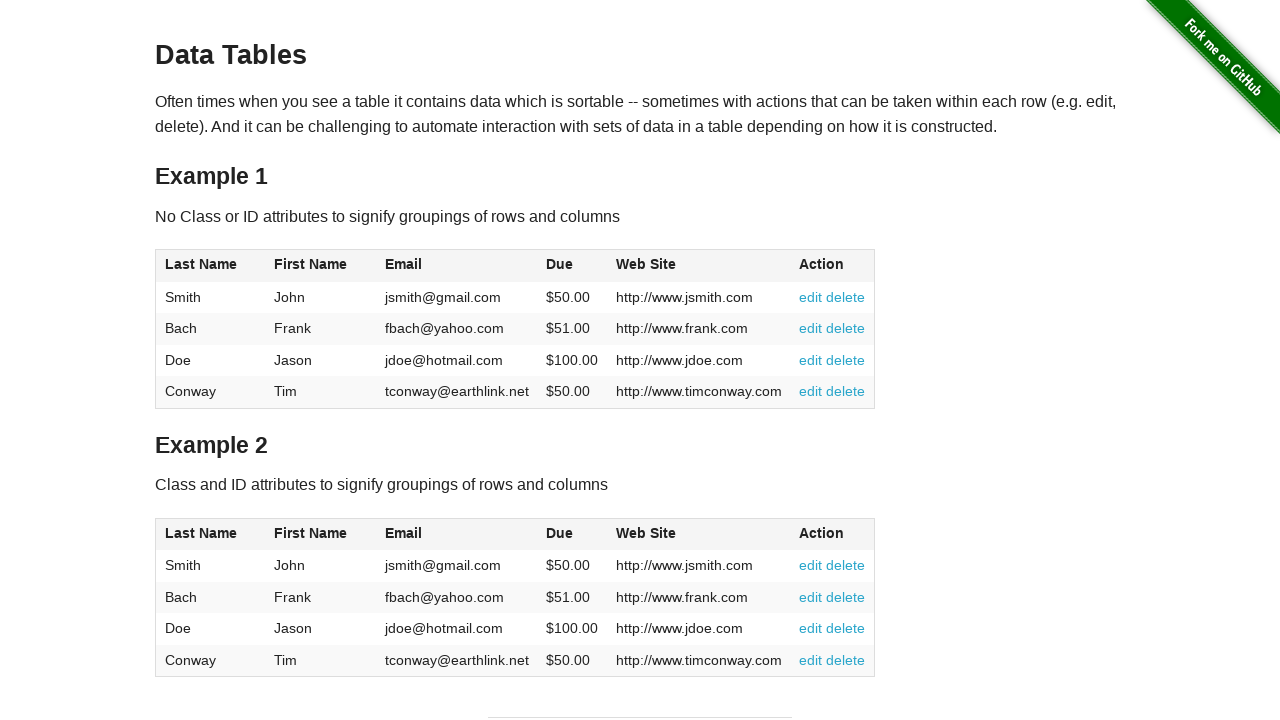

Clicked Due column header (4th column) in table1 to sort ascending at (572, 266) on #table1 thead tr th:nth-child(4)
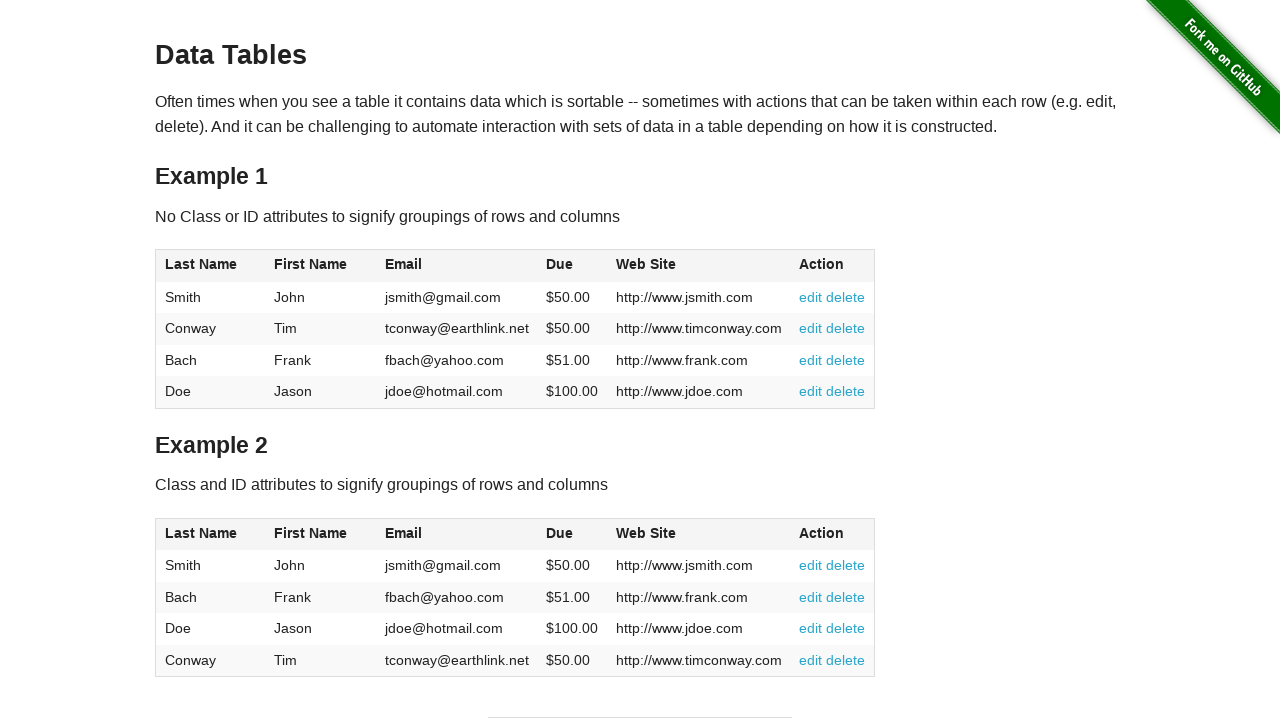

Verified Due column data is present in table1 after sorting
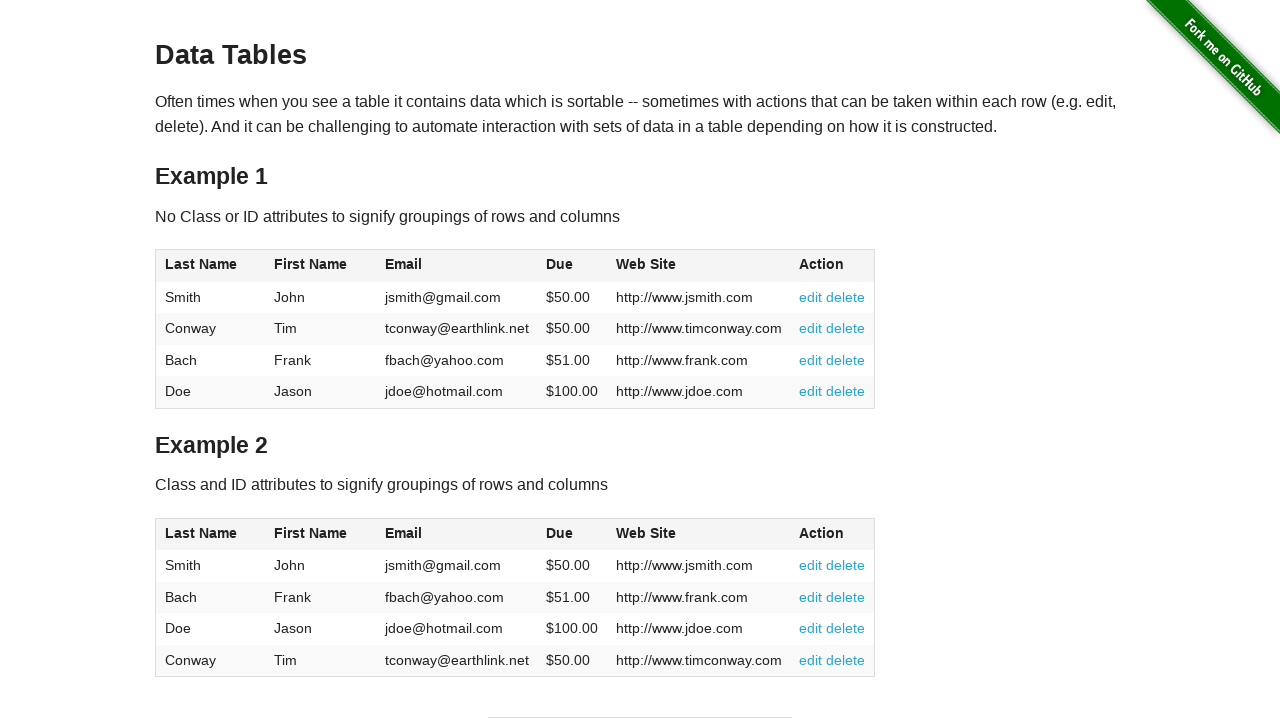

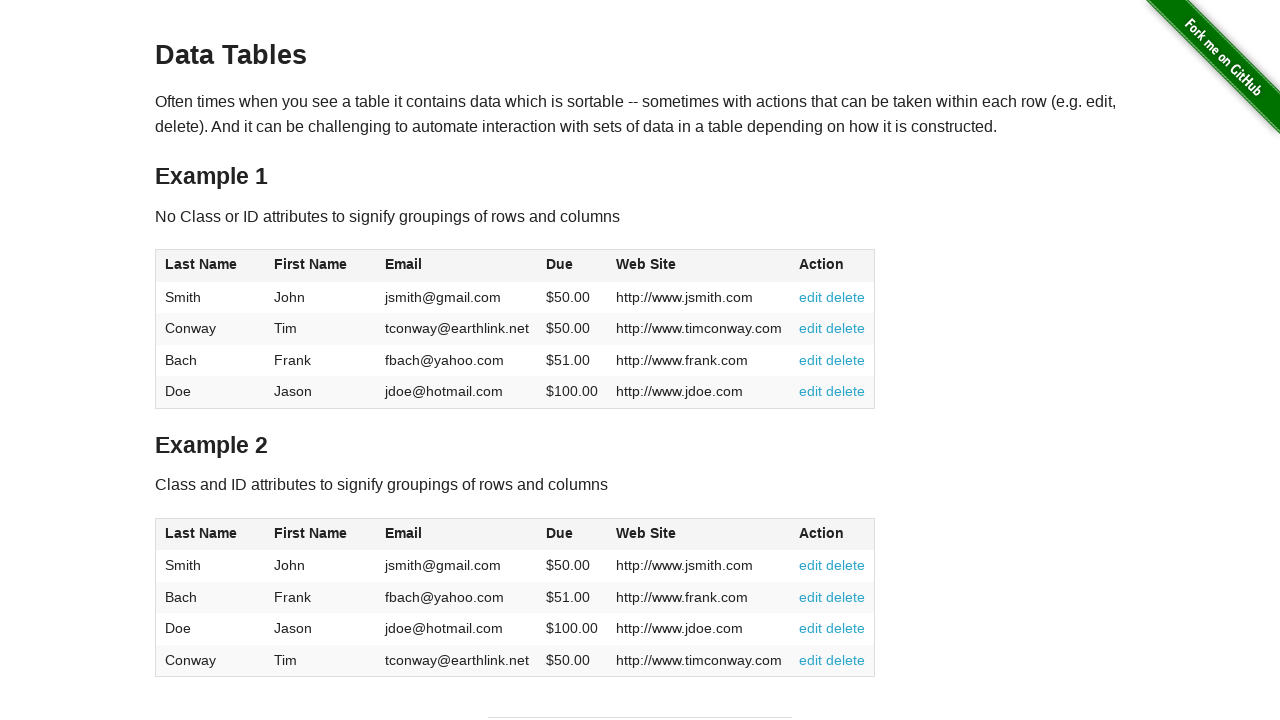